Tests marking all items as completed using the toggle all checkbox

Starting URL: https://demo.playwright.dev/todomvc

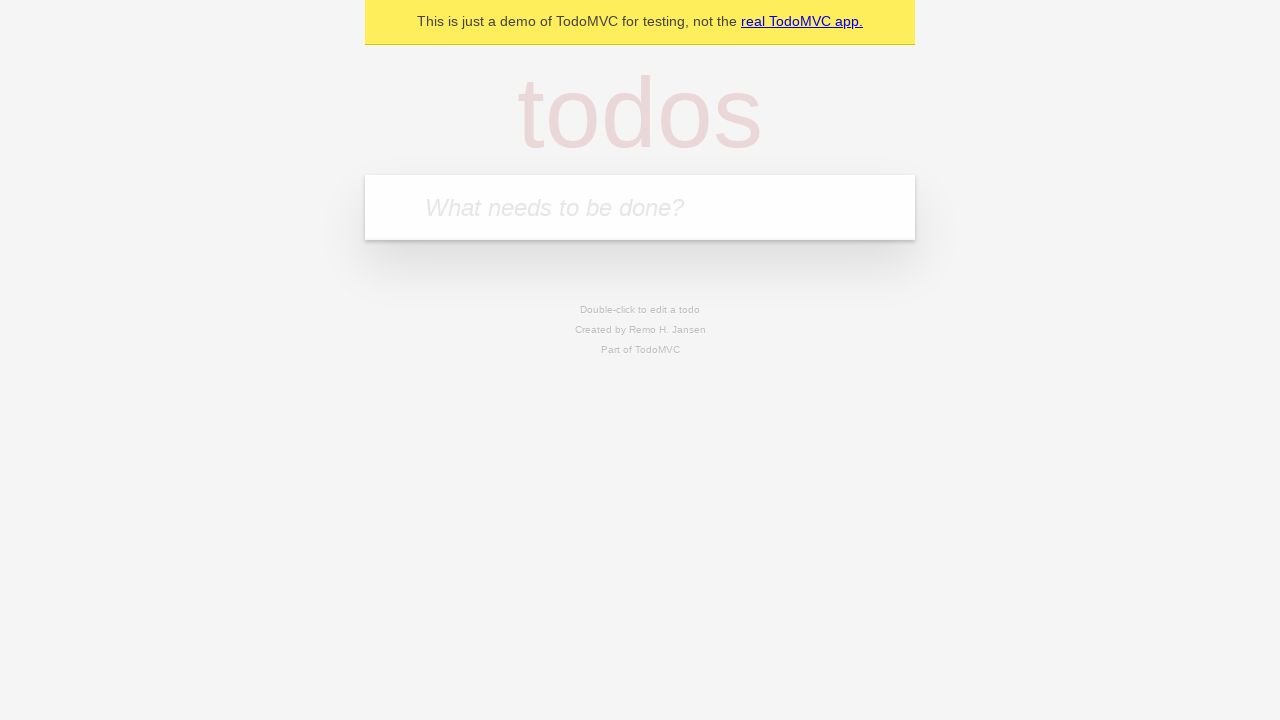

Filled todo input with 'buy some cheese' on internal:attr=[placeholder="What needs to be done?"i]
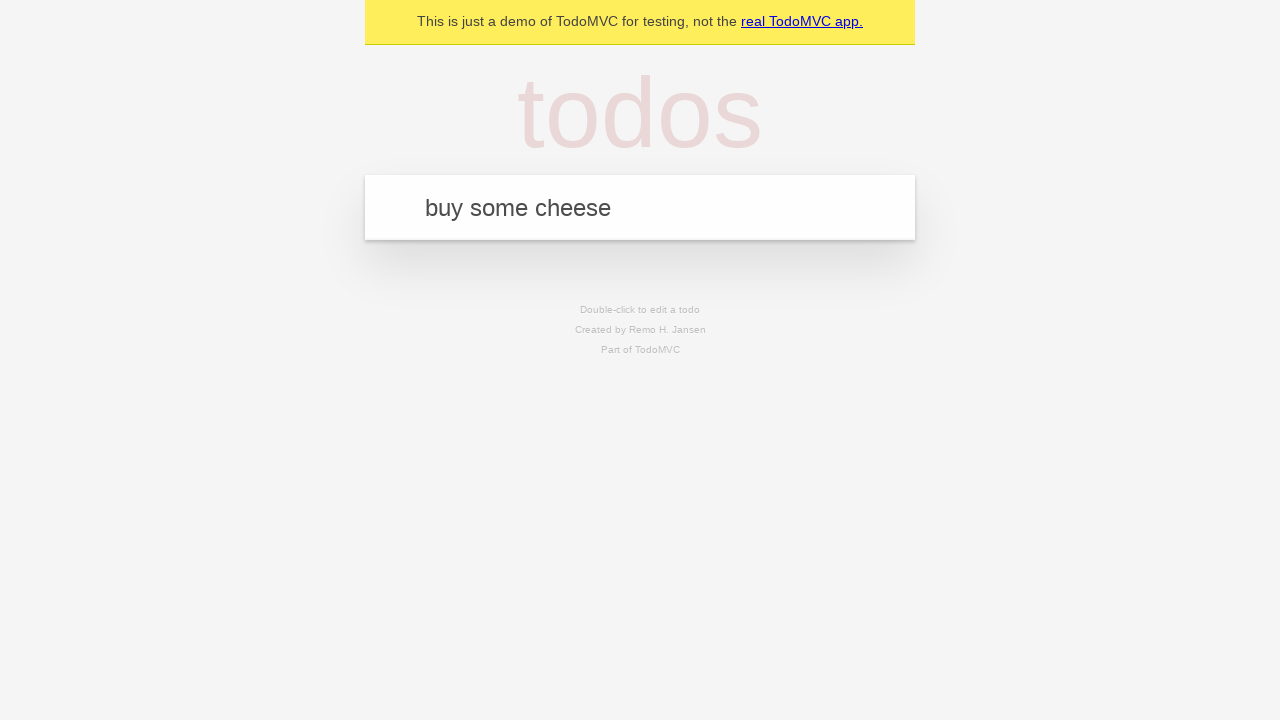

Pressed Enter to add first todo on internal:attr=[placeholder="What needs to be done?"i]
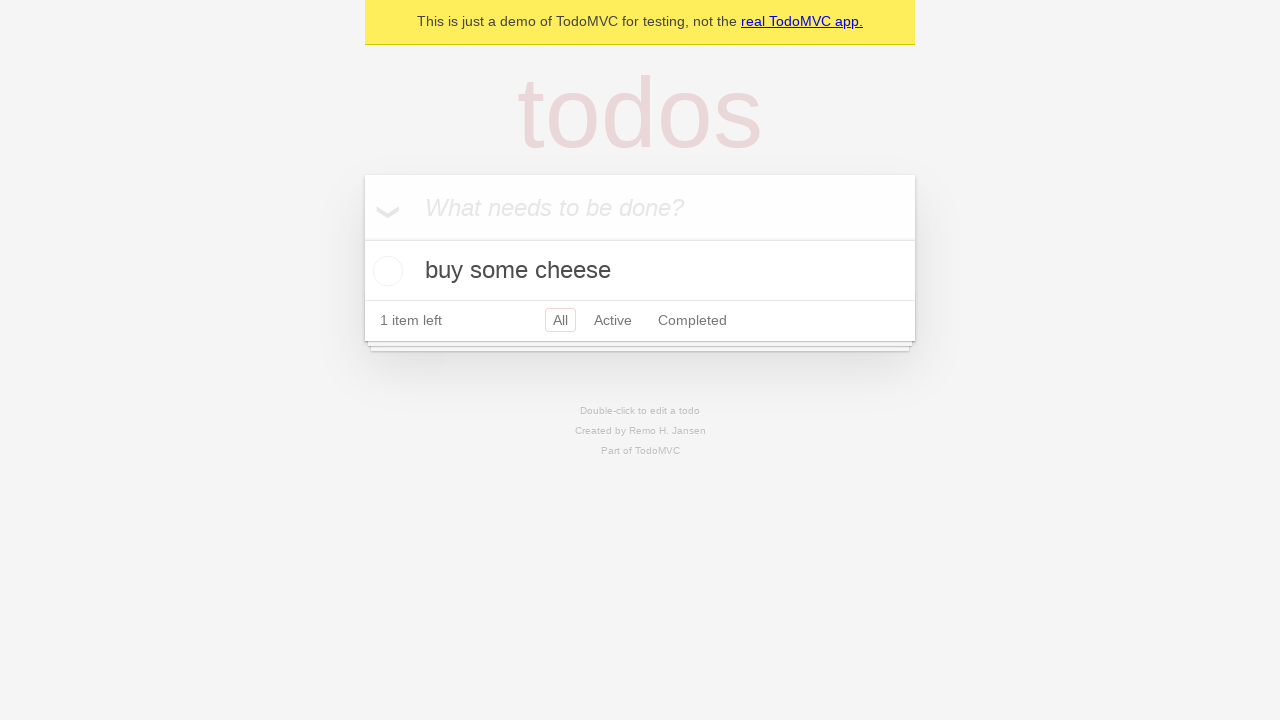

Filled todo input with 'feed the cat' on internal:attr=[placeholder="What needs to be done?"i]
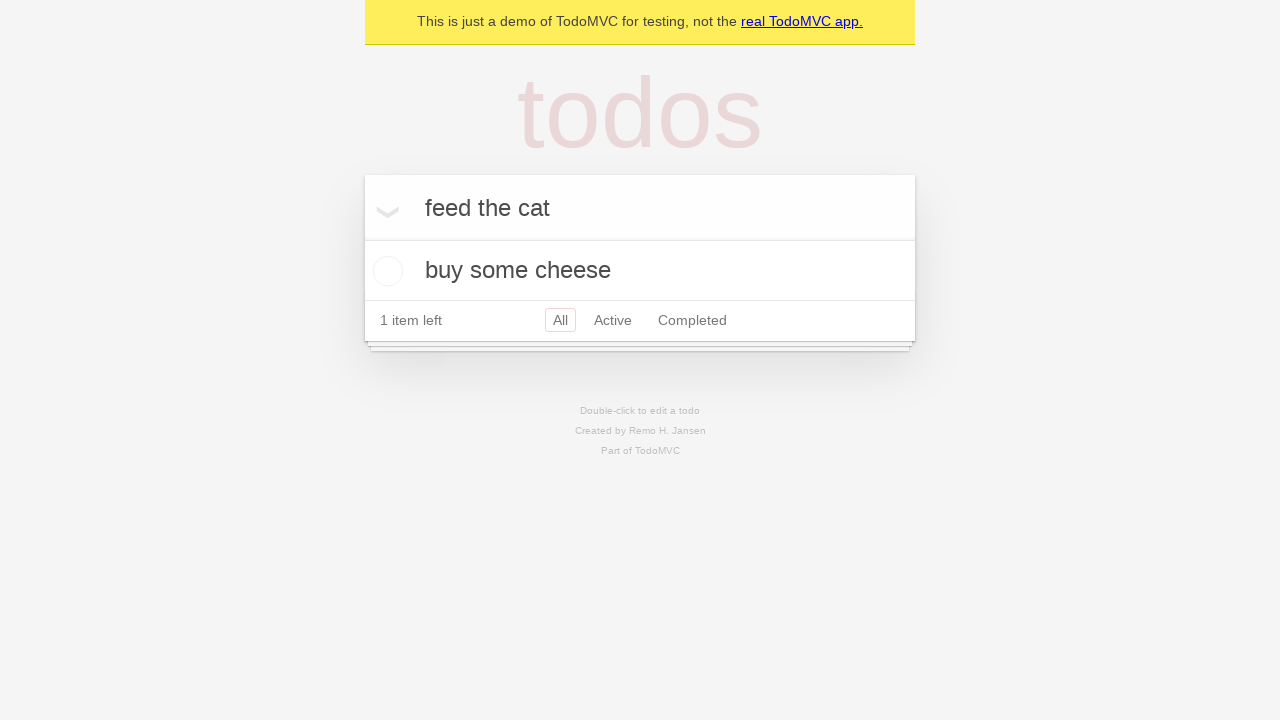

Pressed Enter to add second todo on internal:attr=[placeholder="What needs to be done?"i]
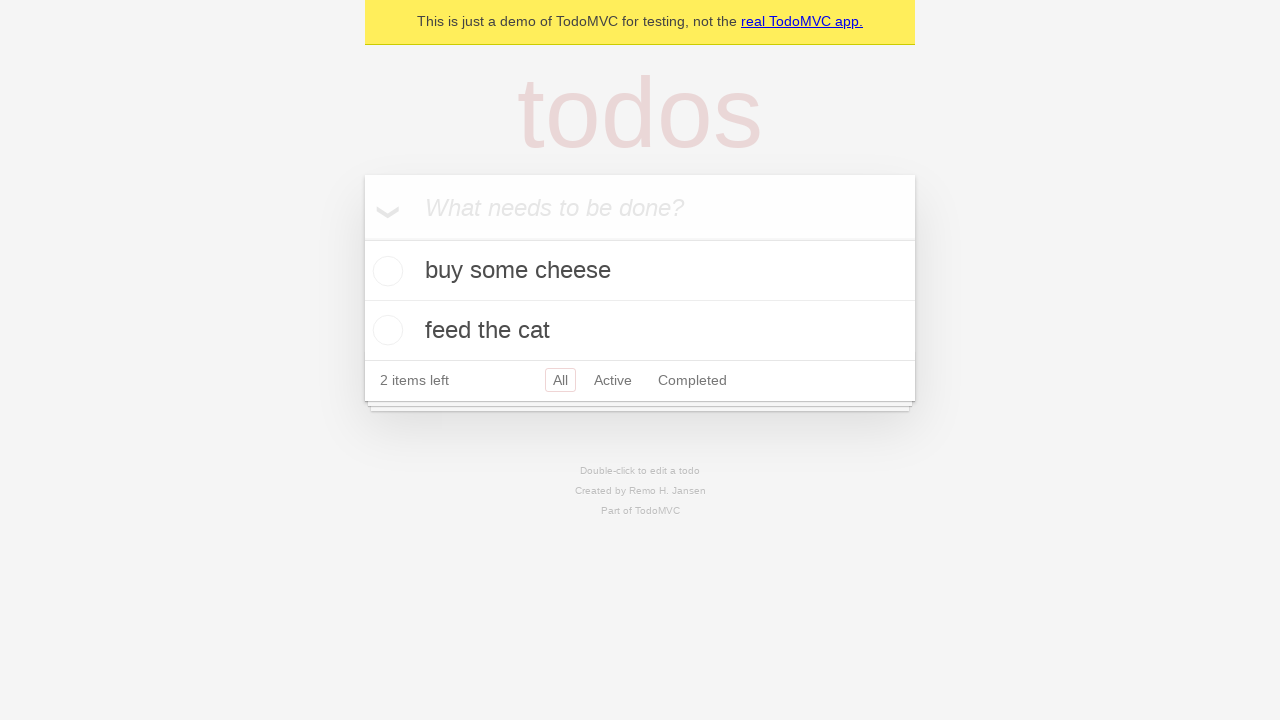

Filled todo input with 'book a doctors appointment' on internal:attr=[placeholder="What needs to be done?"i]
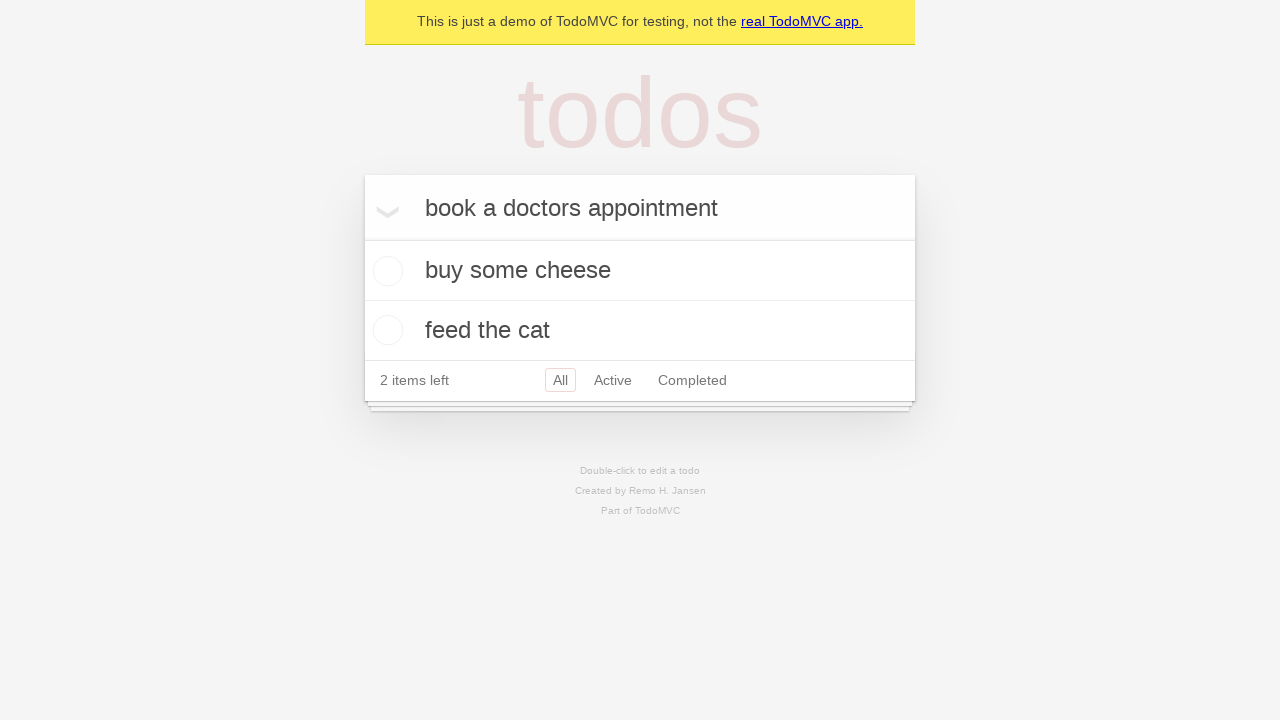

Pressed Enter to add third todo on internal:attr=[placeholder="What needs to be done?"i]
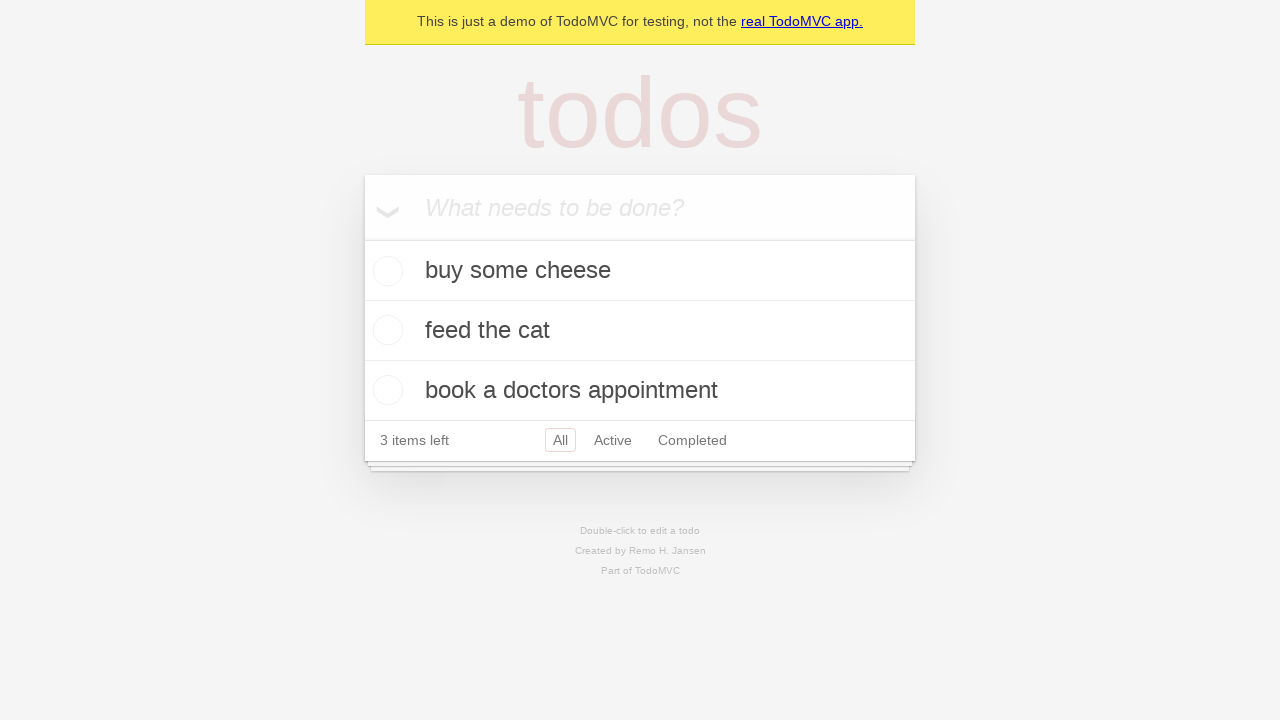

Clicked toggle all checkbox to mark all items as completed at (362, 238) on internal:label="Mark all as complete"i
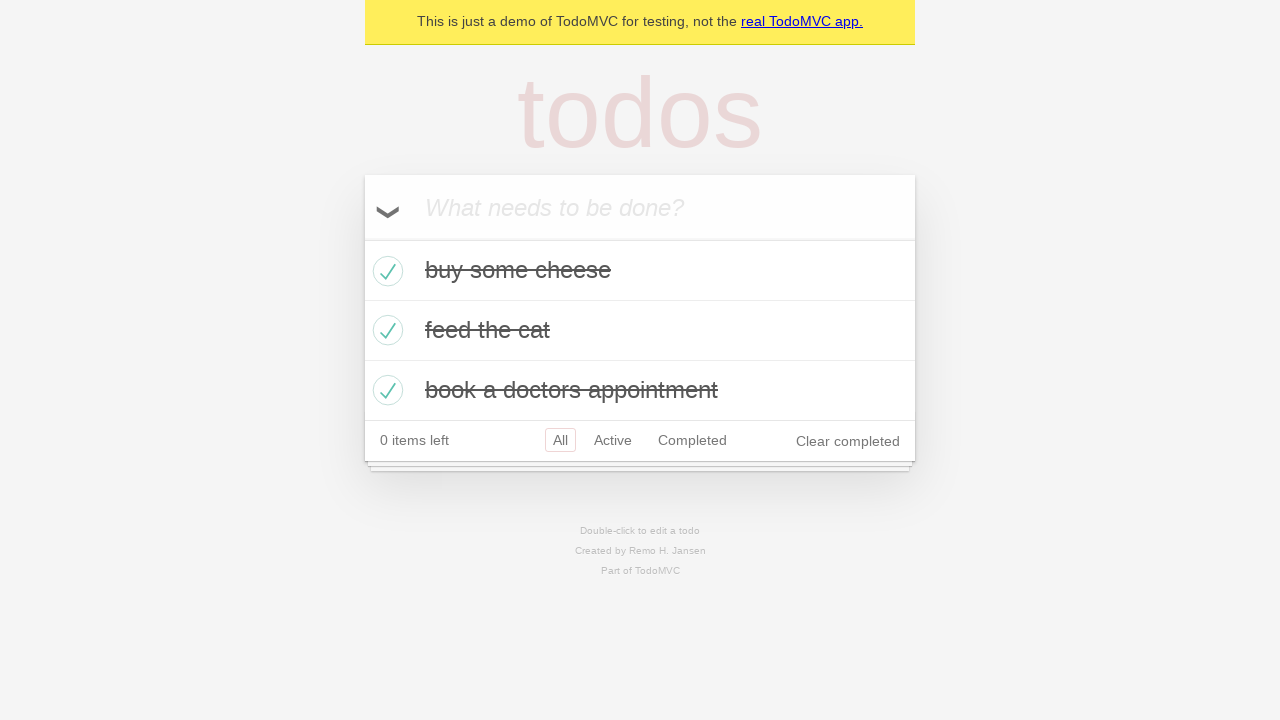

Verified all todos are marked as completed
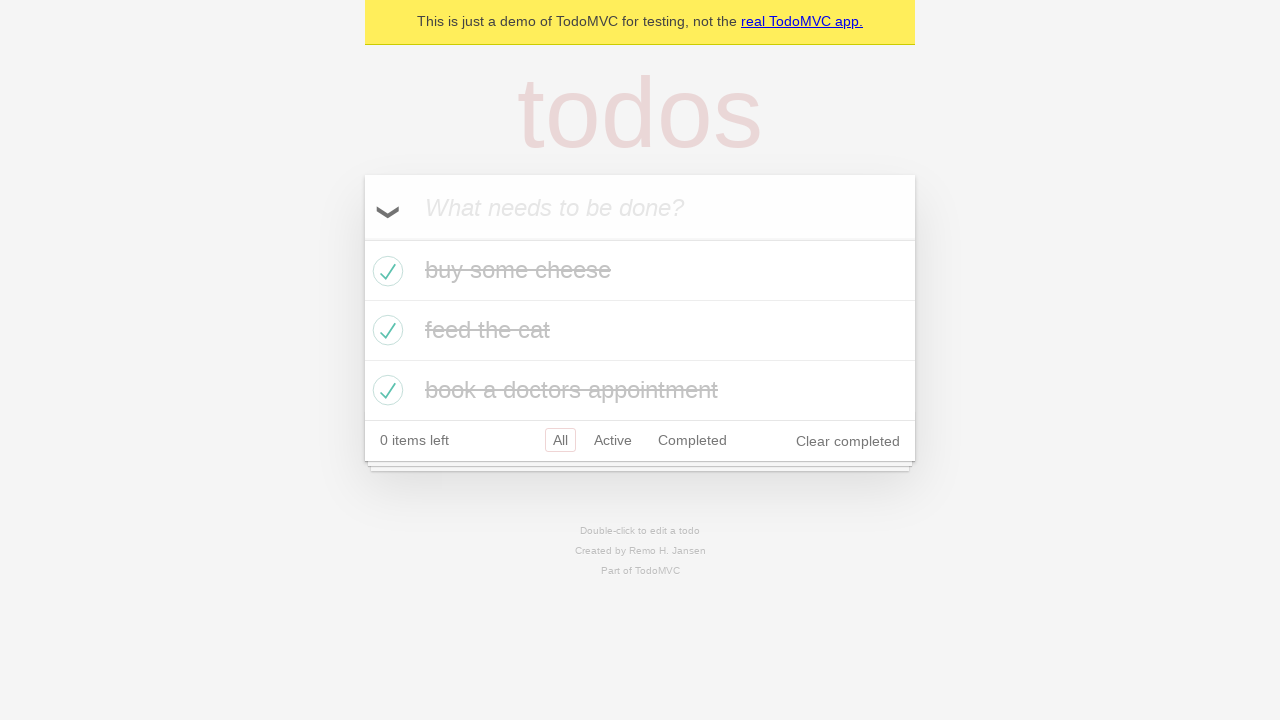

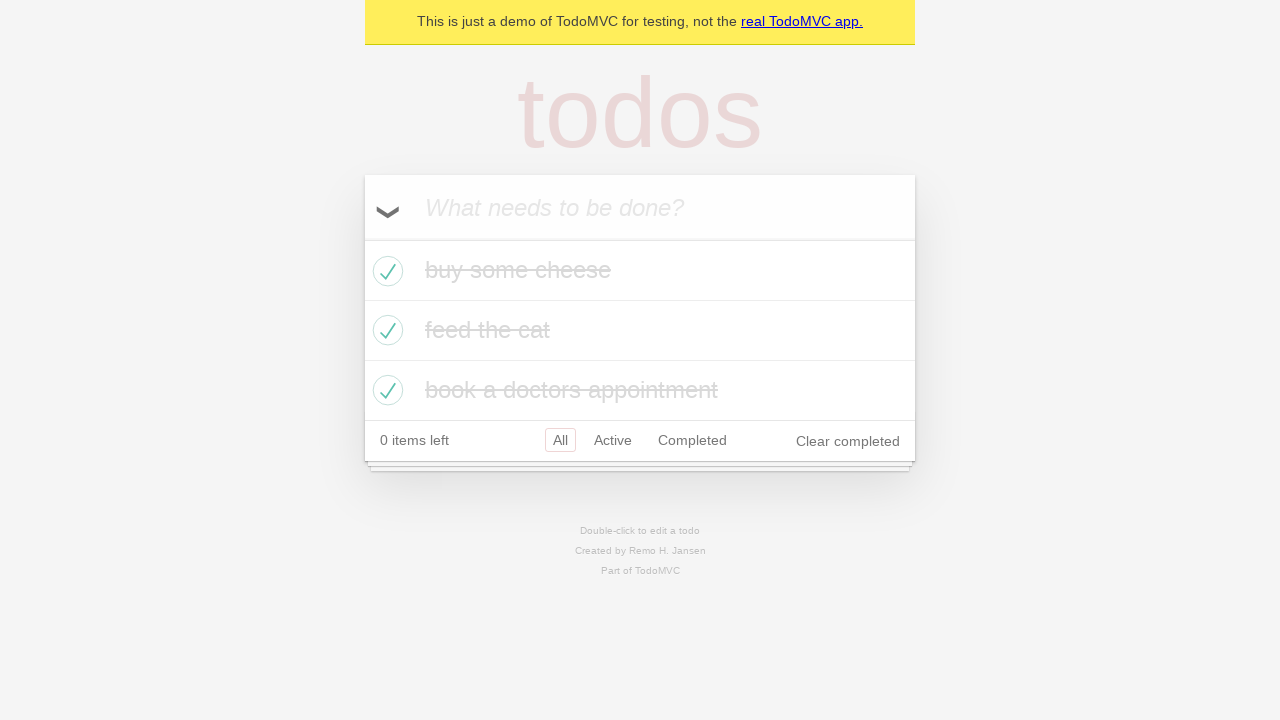